Tests opening a new browser window by navigating to a page, opening a new window, navigating to another page in that window, and verifying there are 2 window handles.

Starting URL: https://the-internet.herokuapp.com/windows

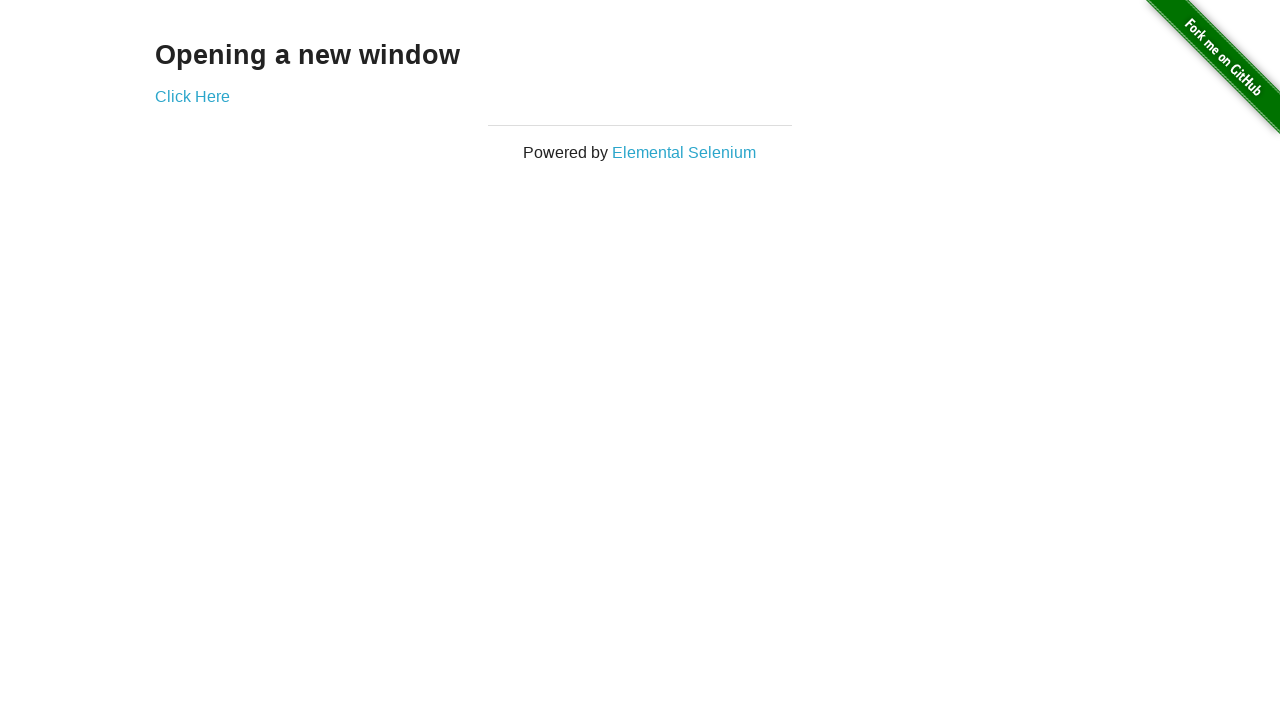

Opened a new browser window/page
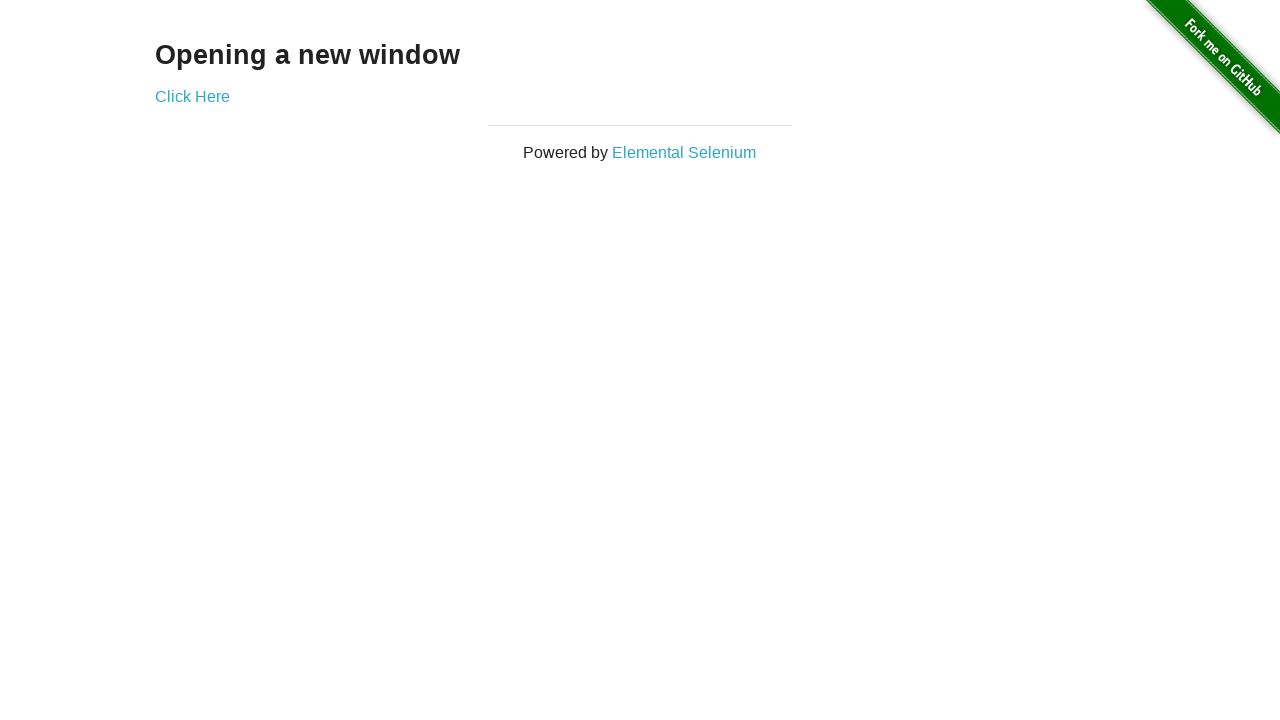

Navigated to typos page in the new window
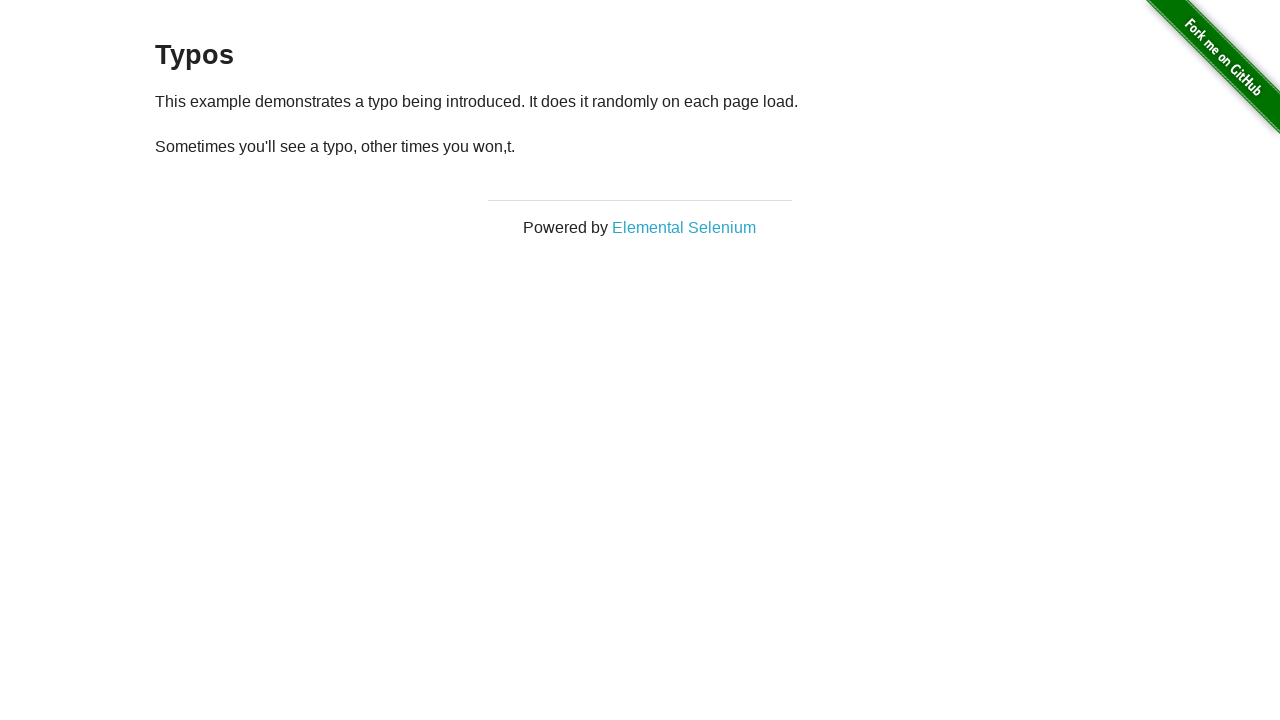

Verified that 2 window handles are open
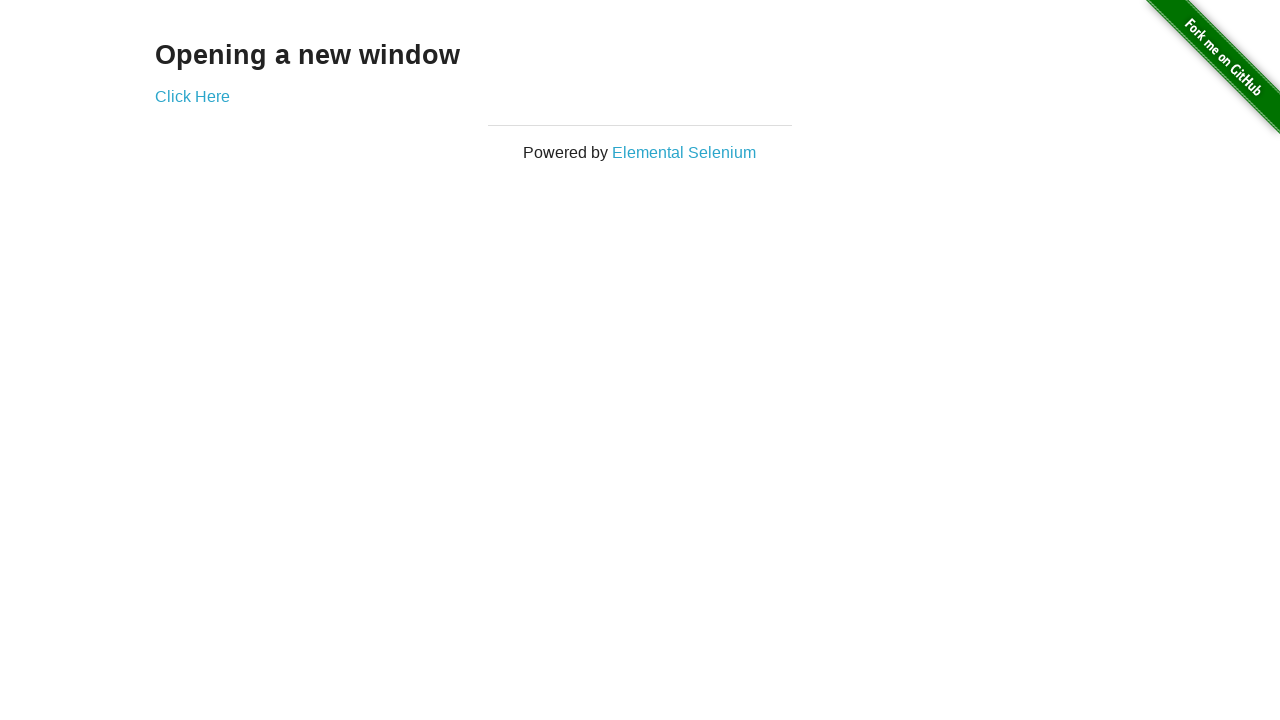

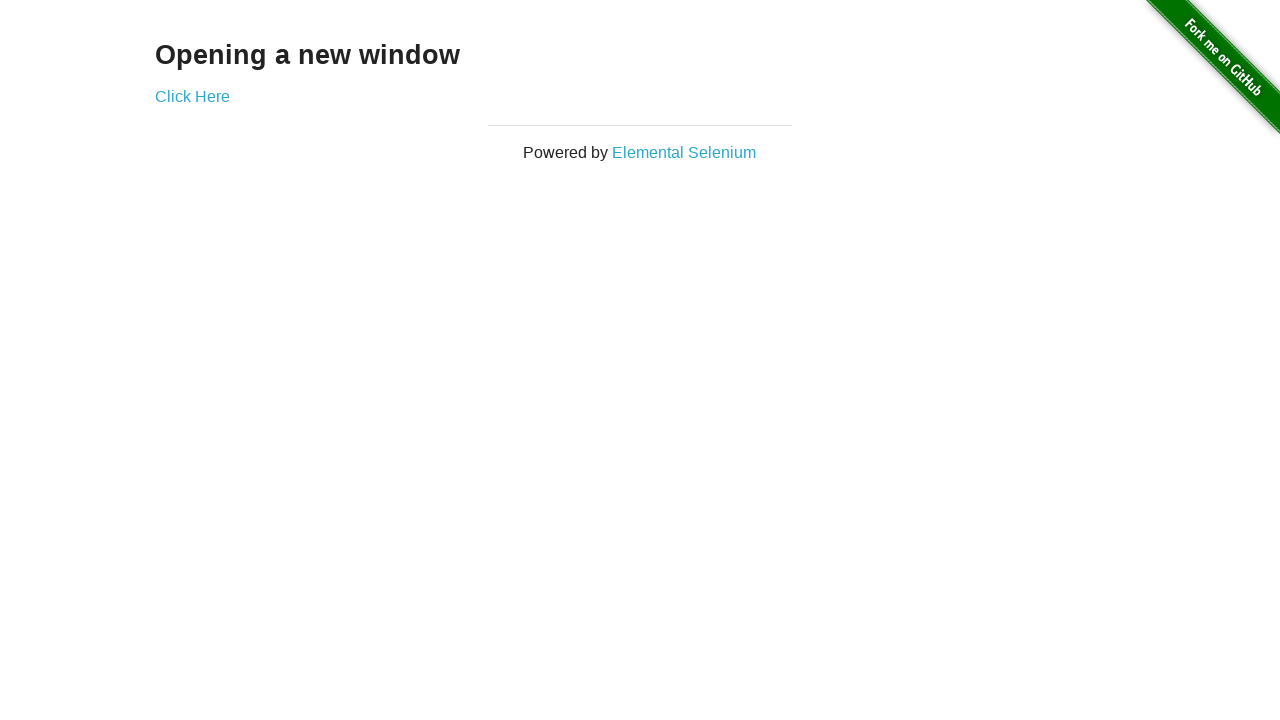